Solves a math captcha by reading a value from the page, calculating a mathematical function, filling the answer, and selecting checkbox and radio button options before submitting

Starting URL: https://suninjuly.github.io/math.html

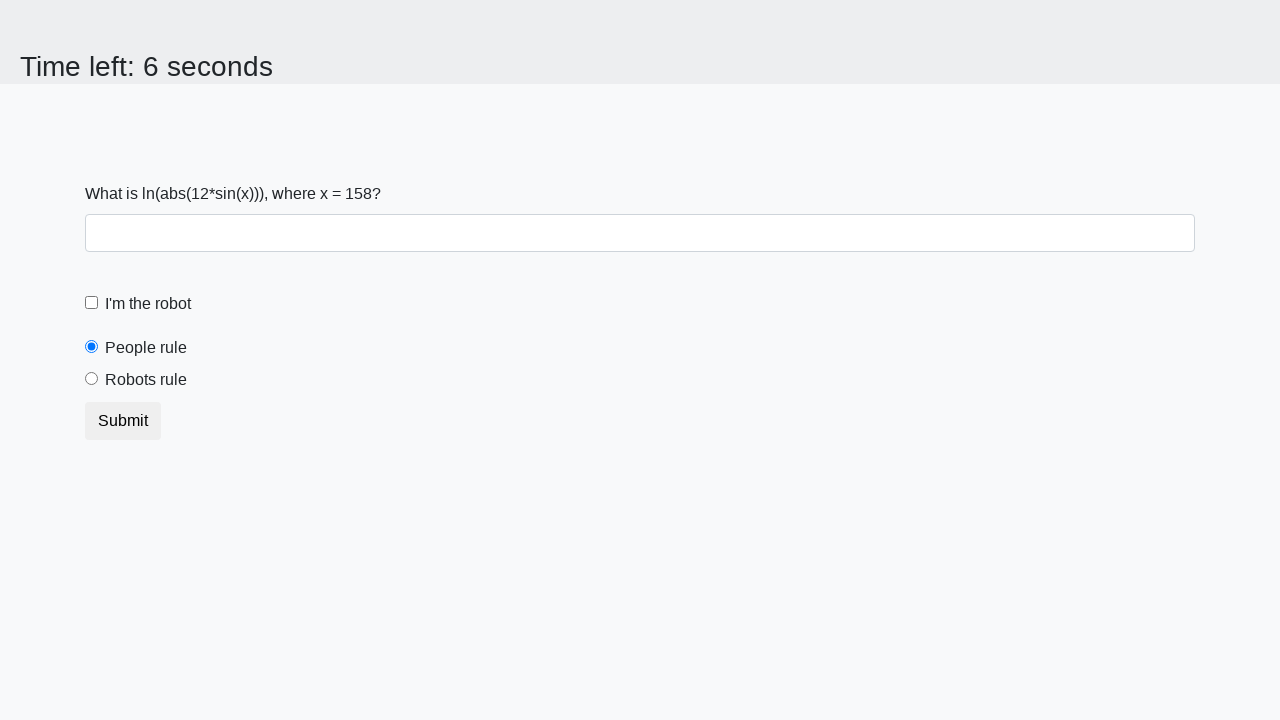

Read the x value from the math captcha page
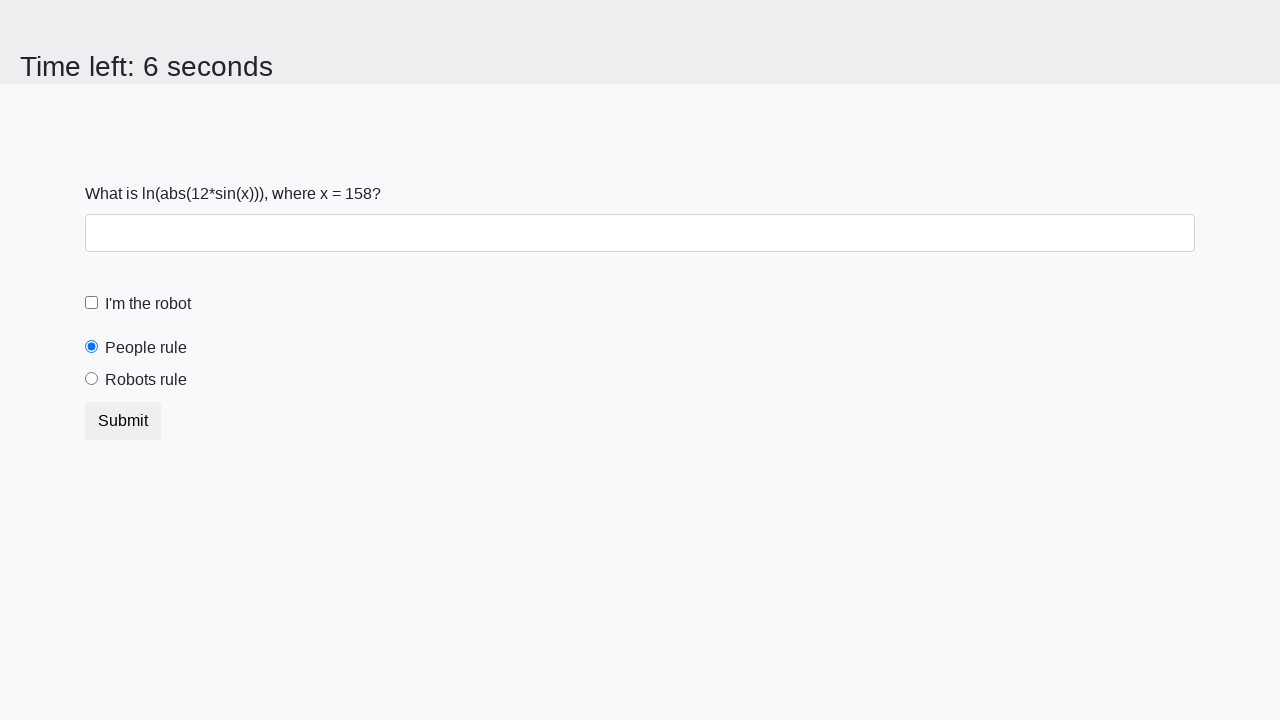

Calculated the answer using the formula log(abs(12*sin(x))): 2.2565295479676357
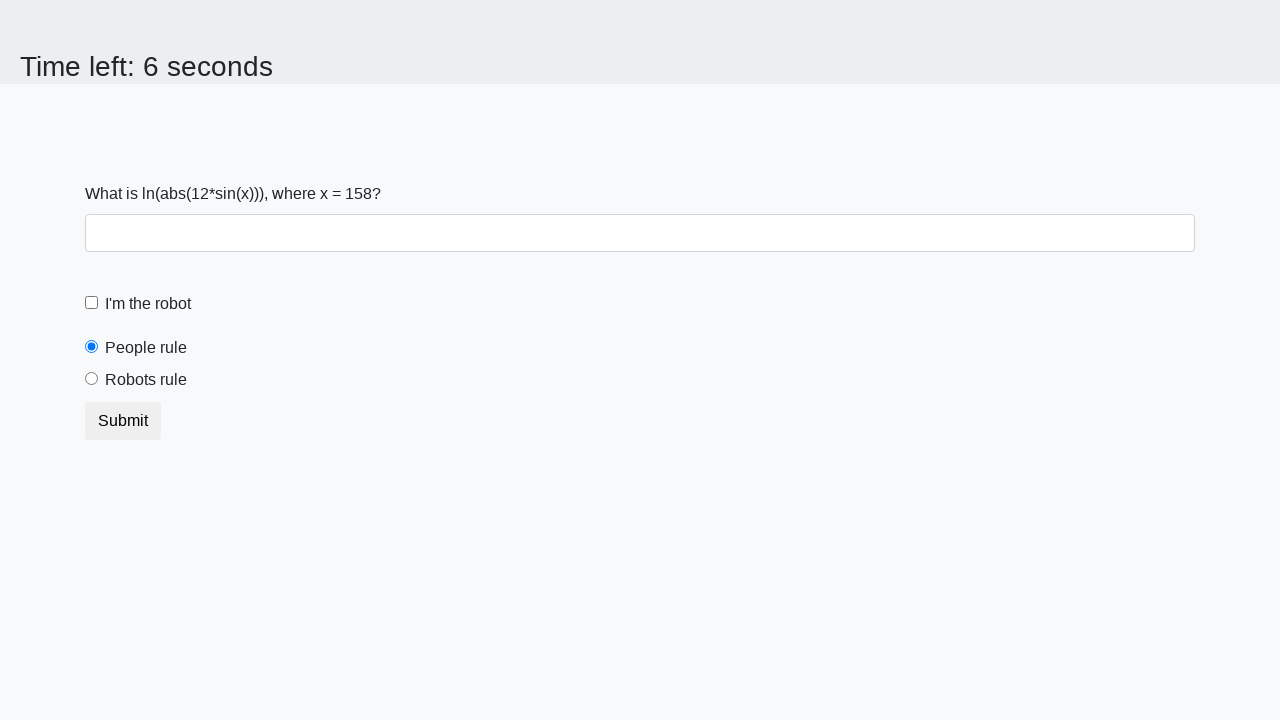

Filled the answer field with calculated value: 2.2565295479676357 on #answer
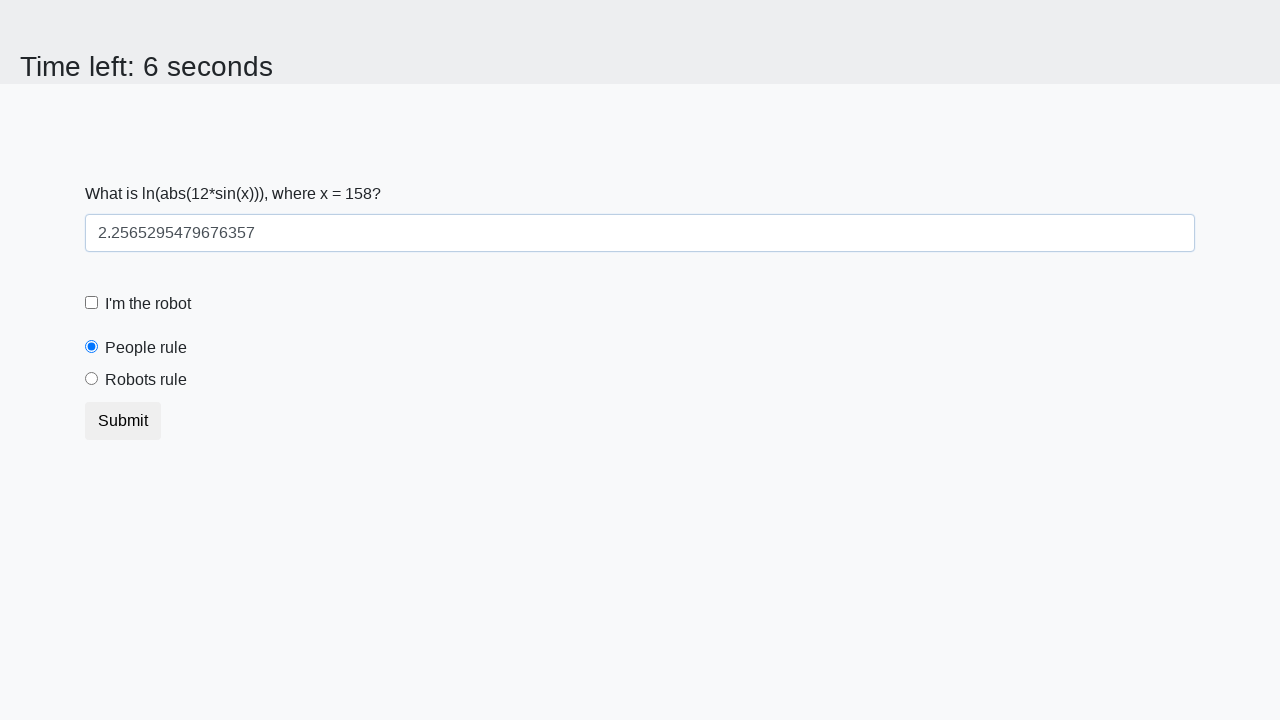

Checked the 'I'm the robot' checkbox at (92, 303) on [type="checkbox"]
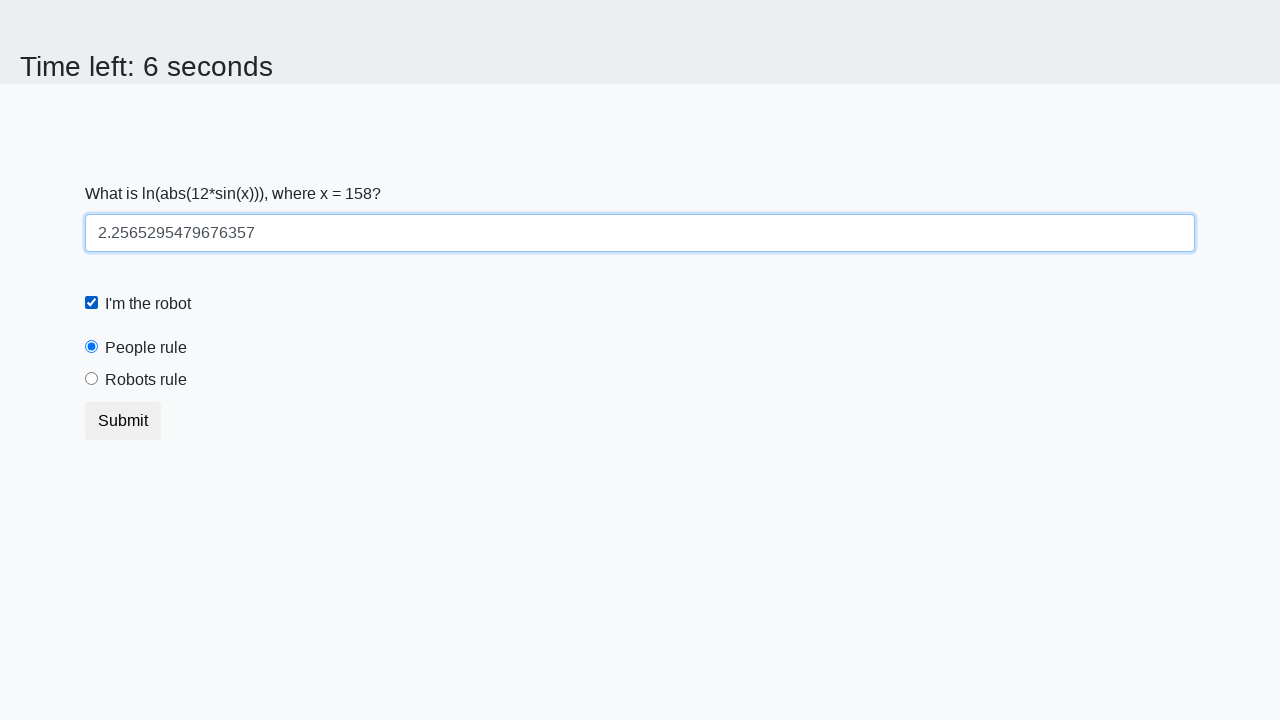

Selected the 'Robots rule!' radio button at (92, 379) on #robotsRule
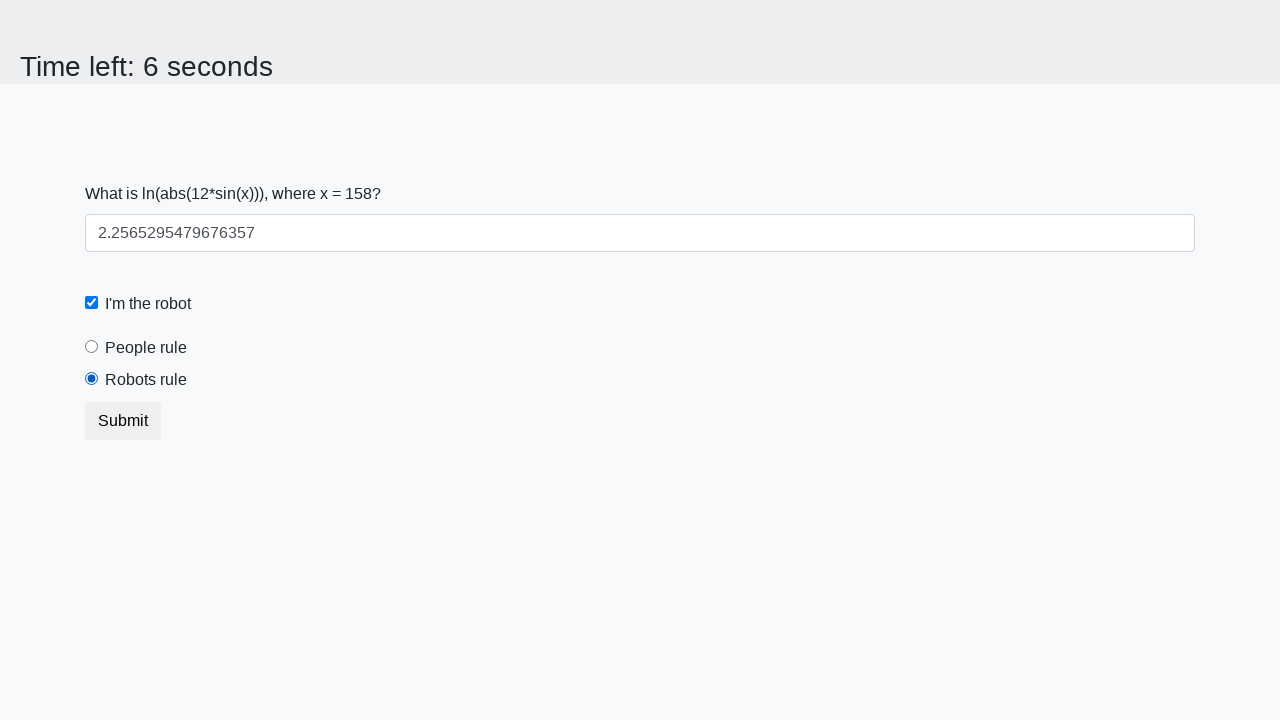

Submitted the form at (123, 421) on [type="submit"]
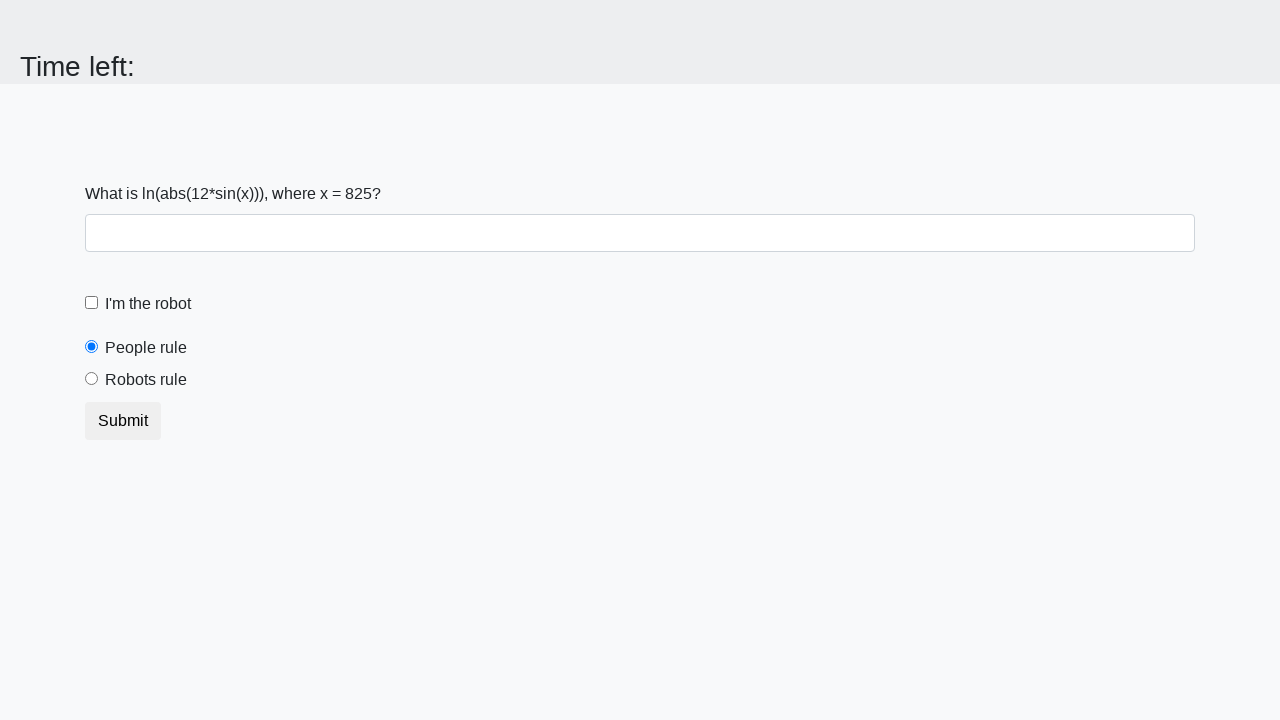

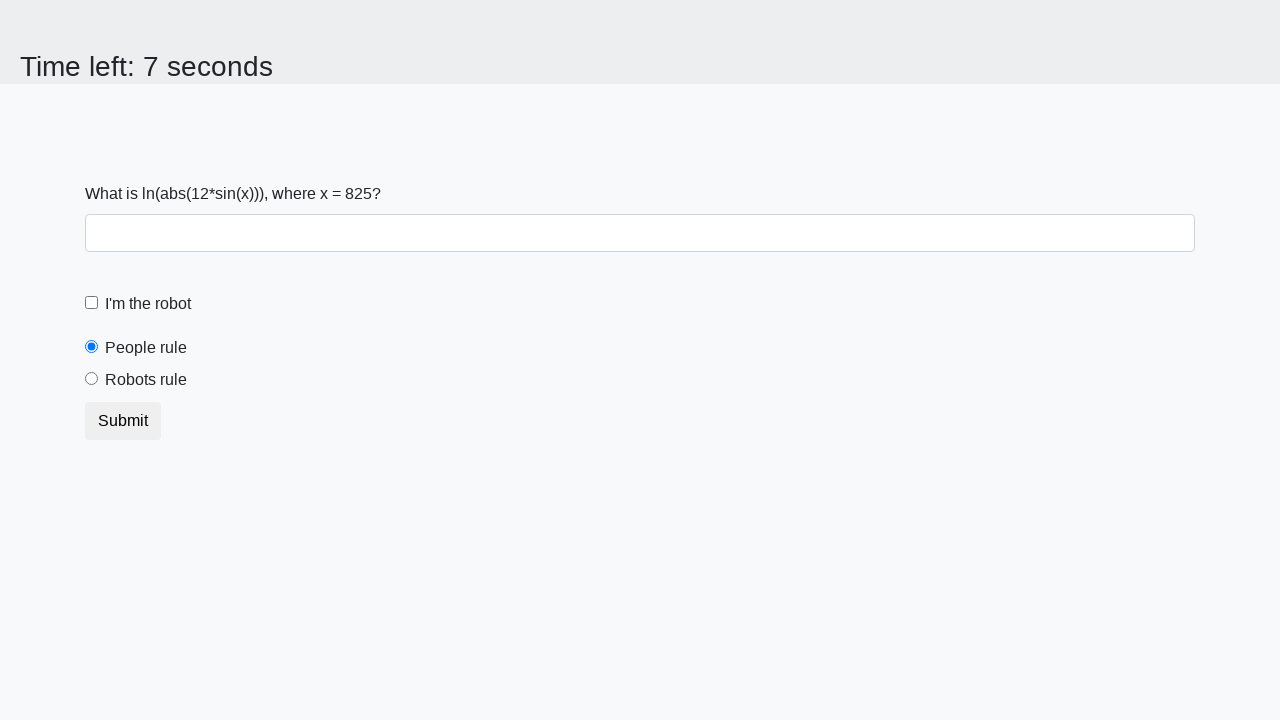